Tests cursor style dragging by clicking the Cursor Style tab and dragging the top-left-cursor element

Starting URL: https://demoqa.com/dragabble

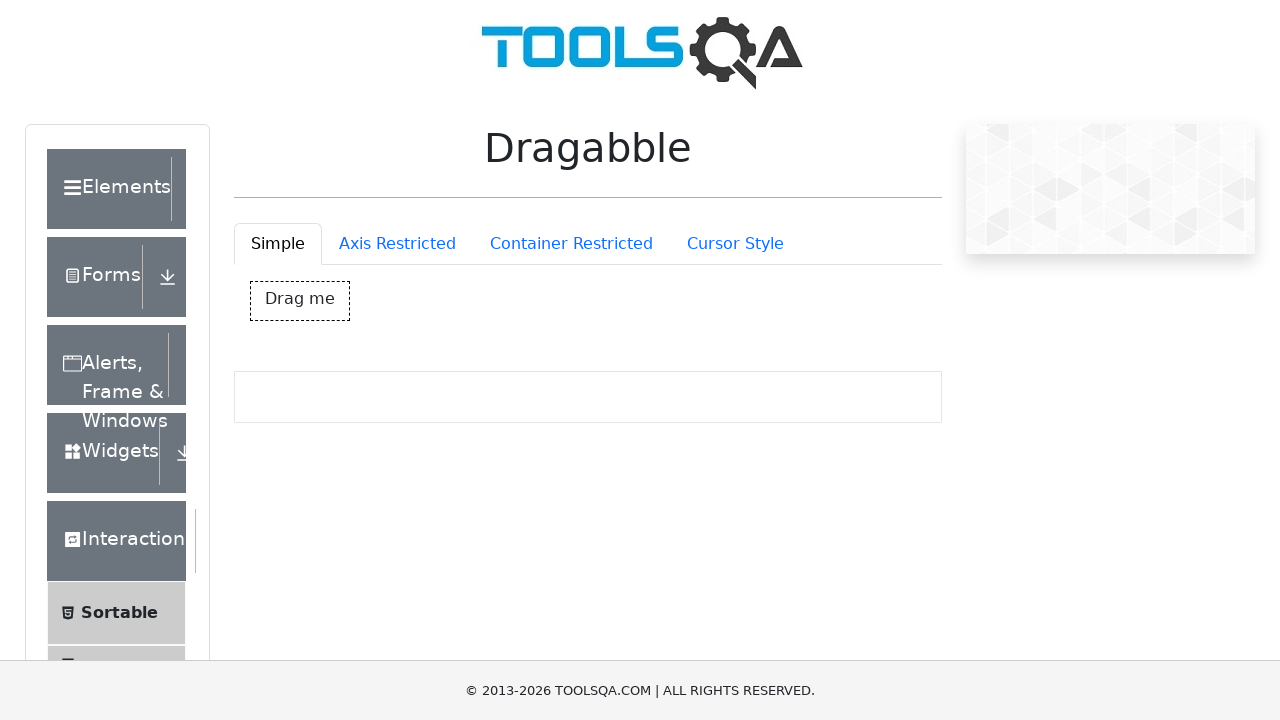

Clicked on the Cursor Style tab at (735, 244) on #draggableExample-tab-cursorStyle
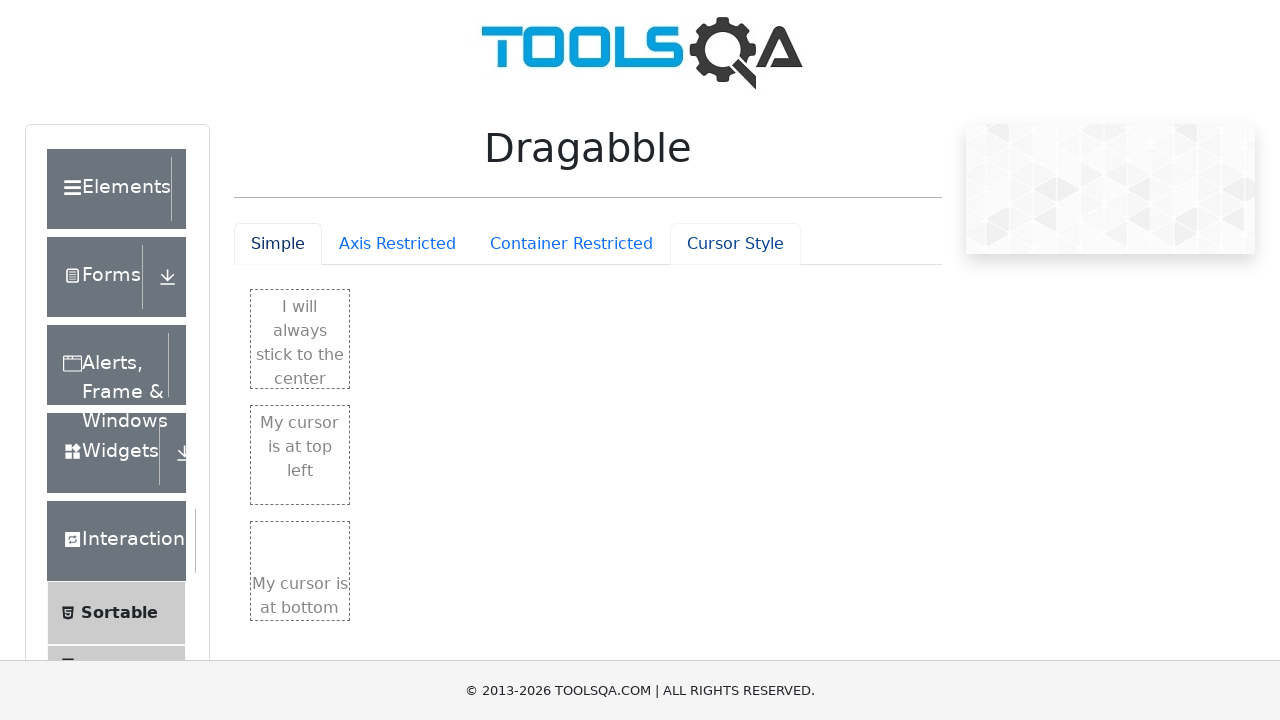

Cursor top left element is now visible
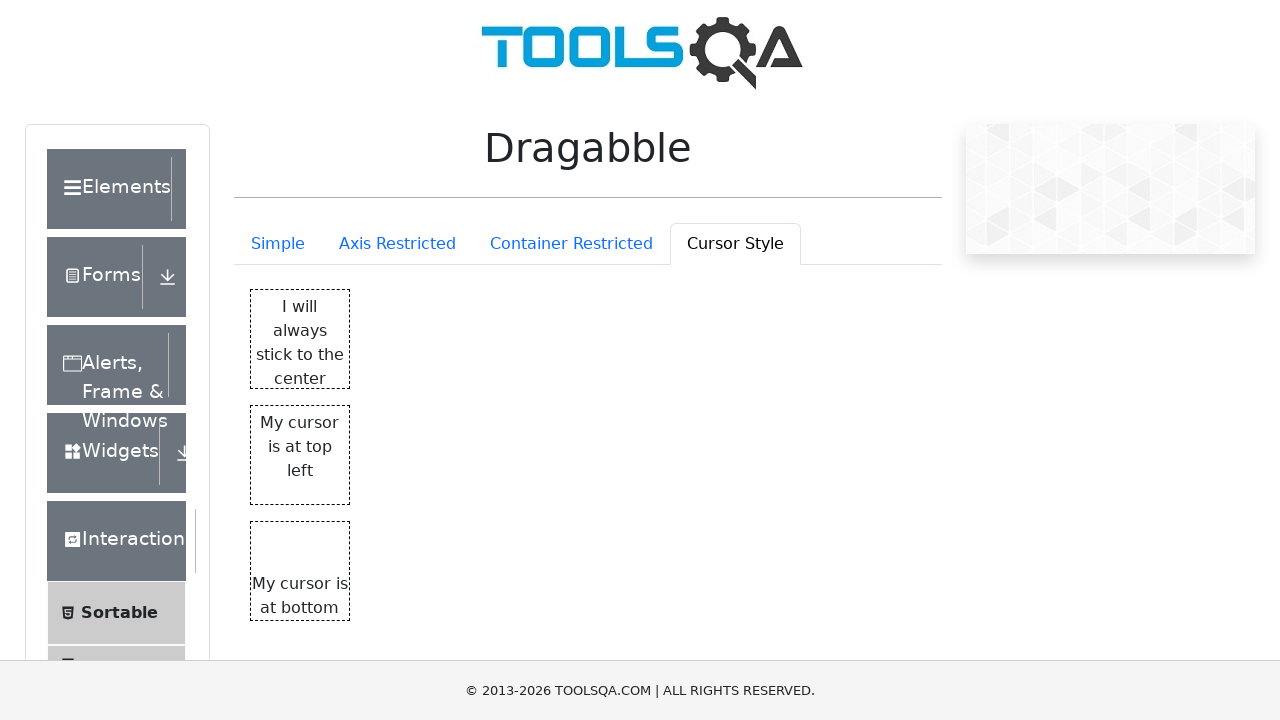

Located the top-left cursor element
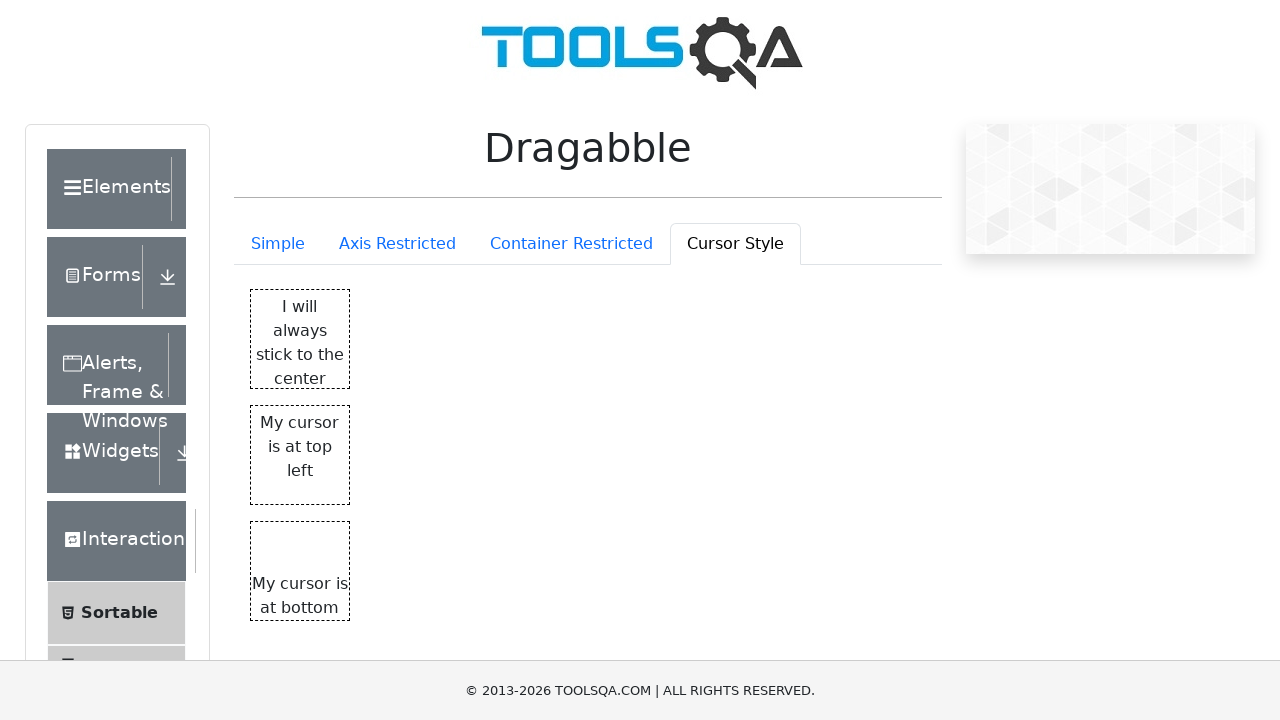

Retrieved bounding box of the cursor element
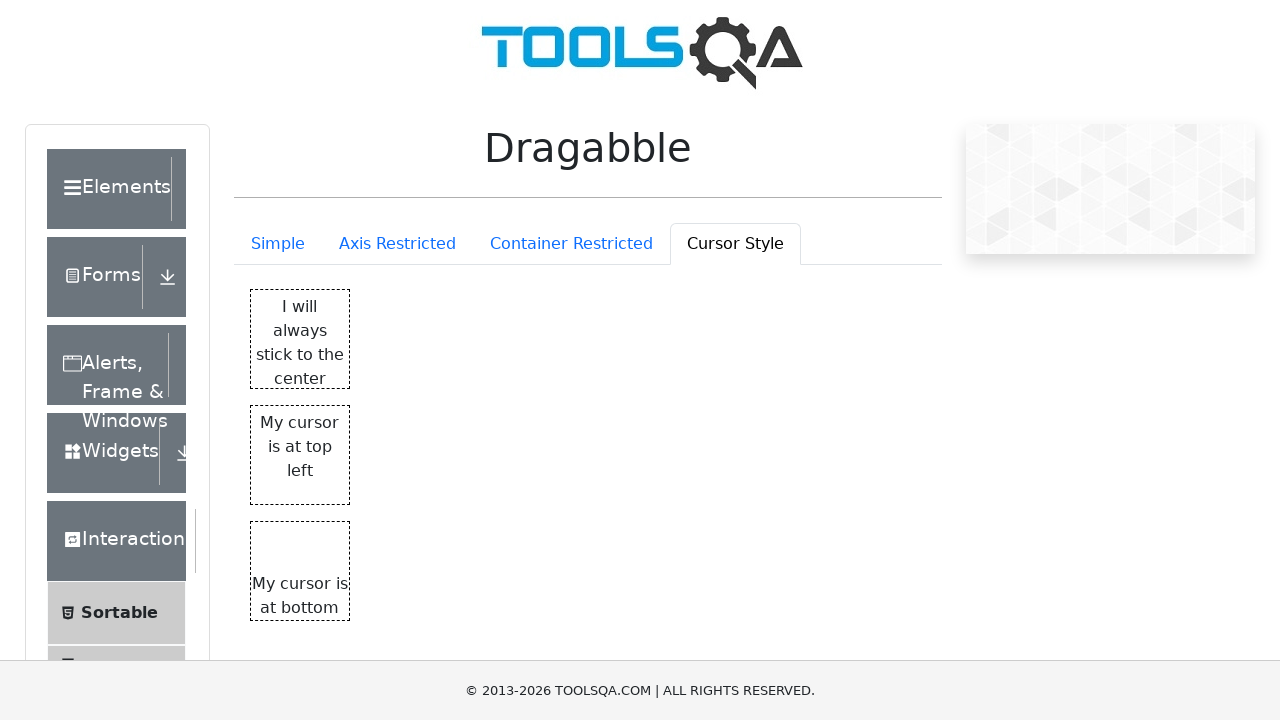

Moved mouse to the center of the cursor element at (300, 455)
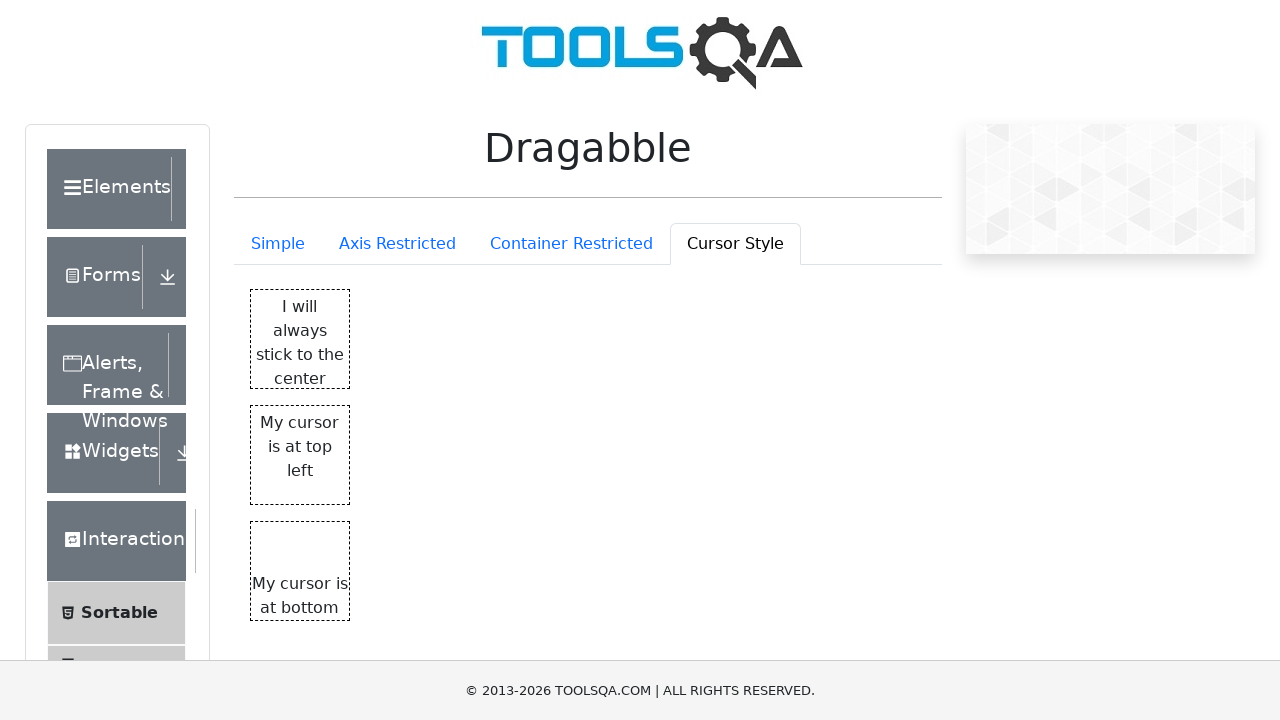

Pressed down the mouse button to start dragging at (300, 455)
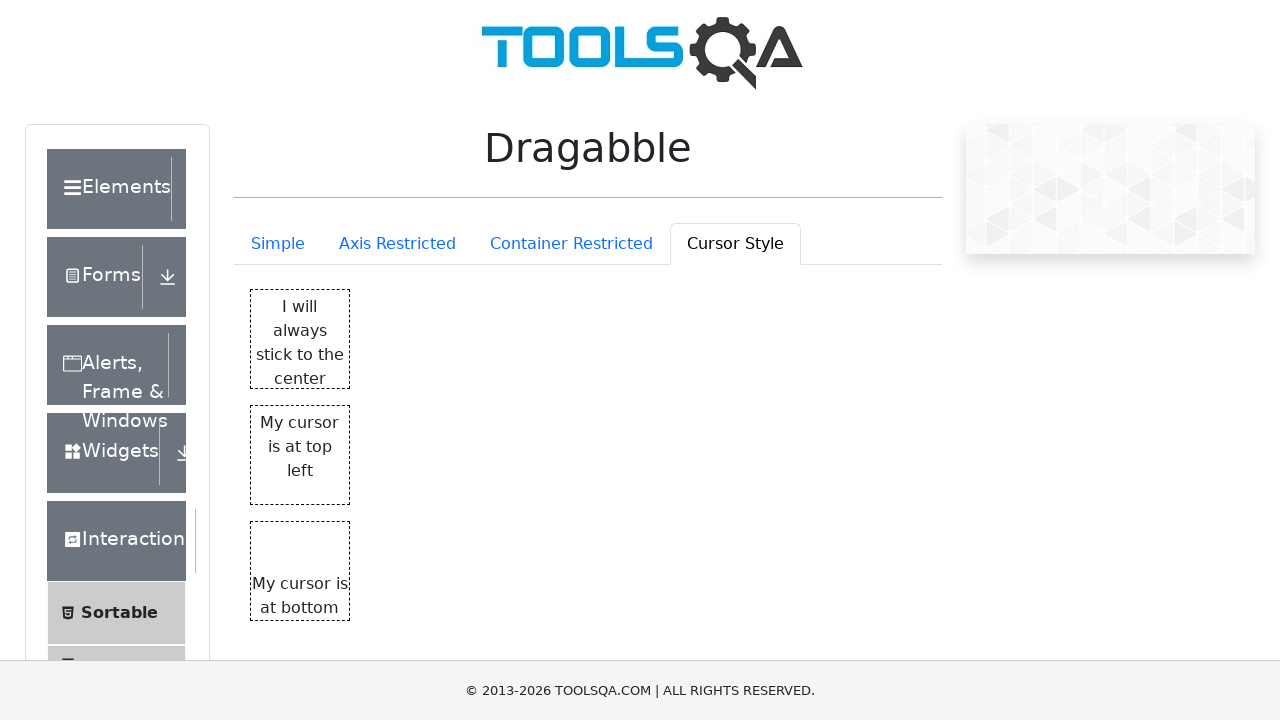

Dragged the cursor element to the new position (offset: +277, +208) at (527, 613)
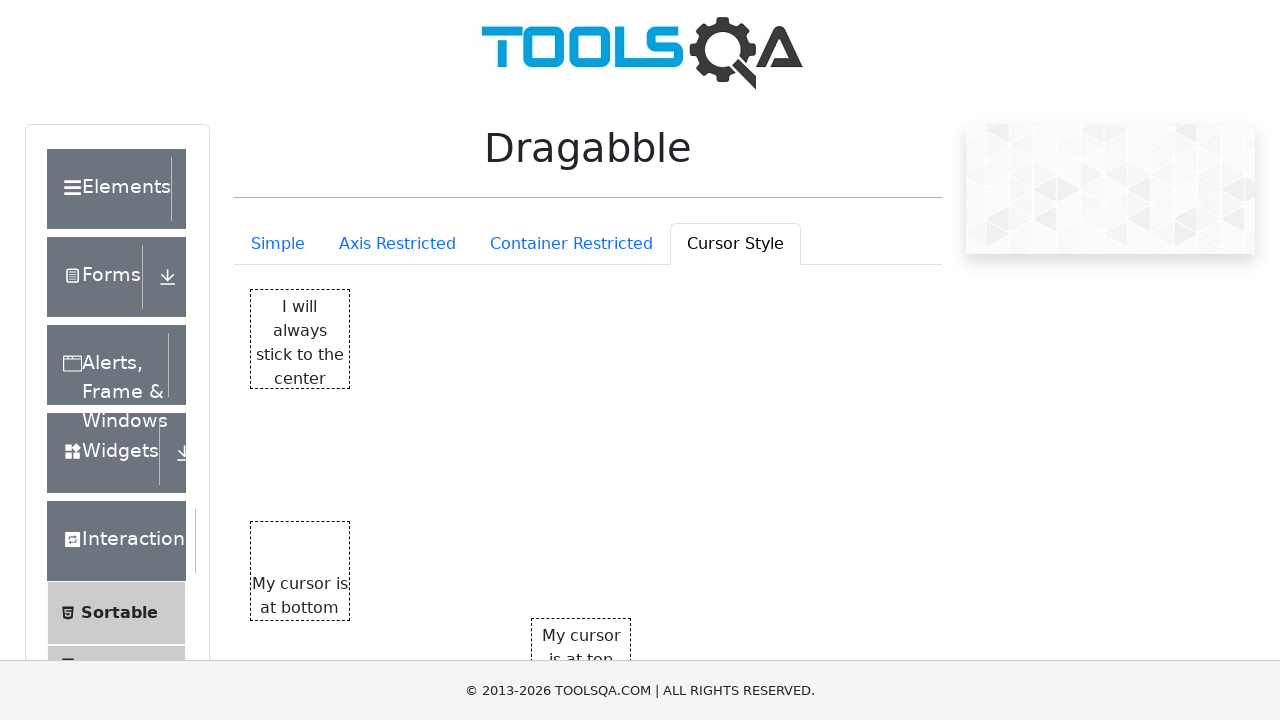

Released the mouse button to complete the drag at (527, 613)
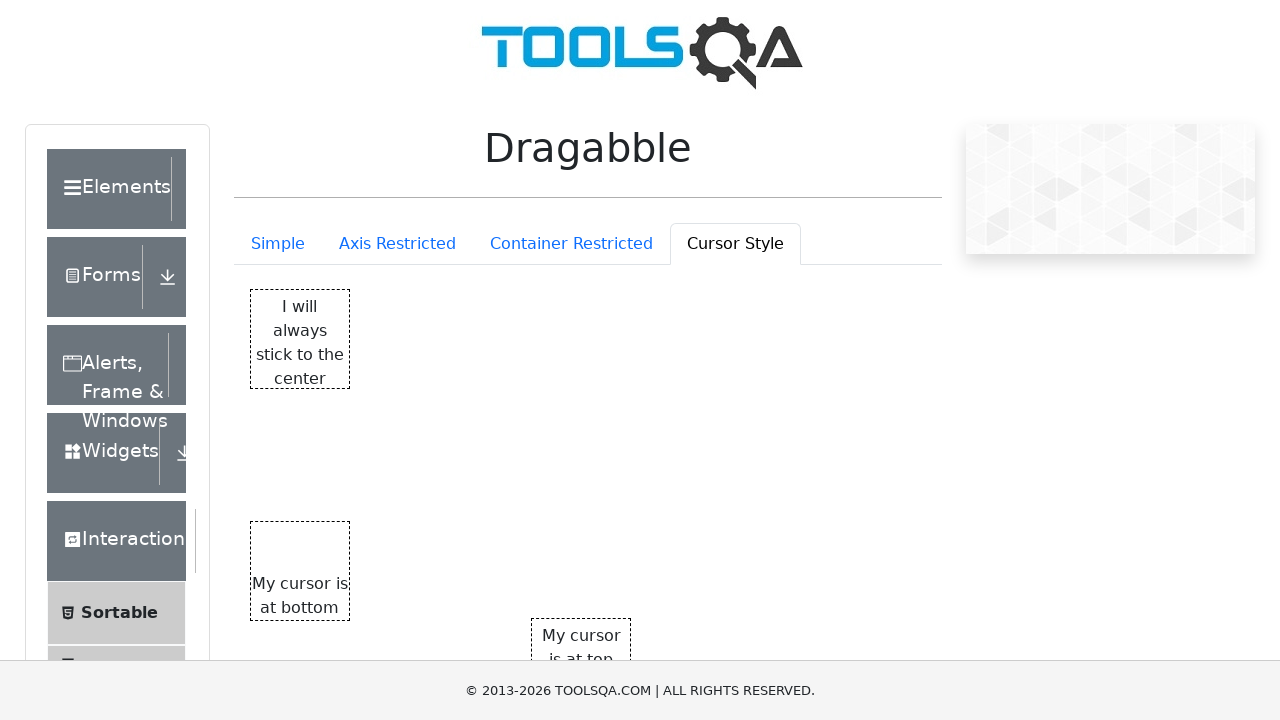

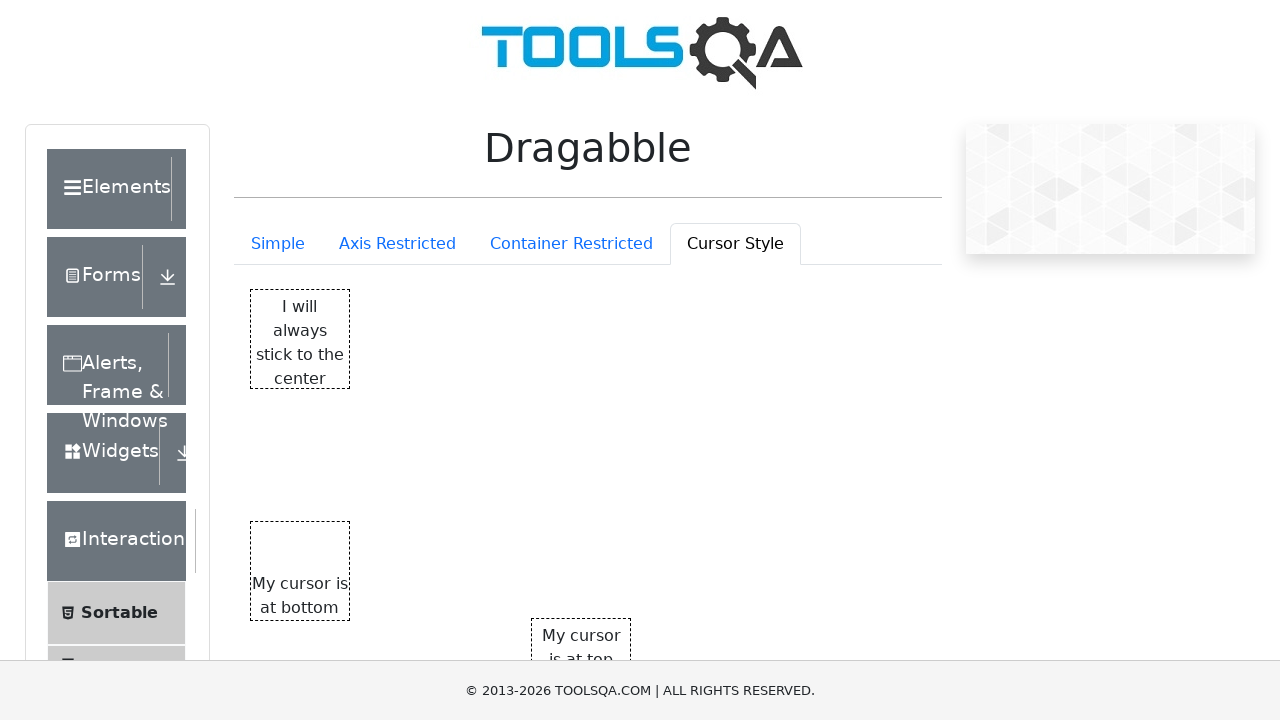